Tests that the privacy policy page loads successfully by navigating to it and verifying the page renders

Starting URL: https://keplerbot.xyz/legal/privacy-policy

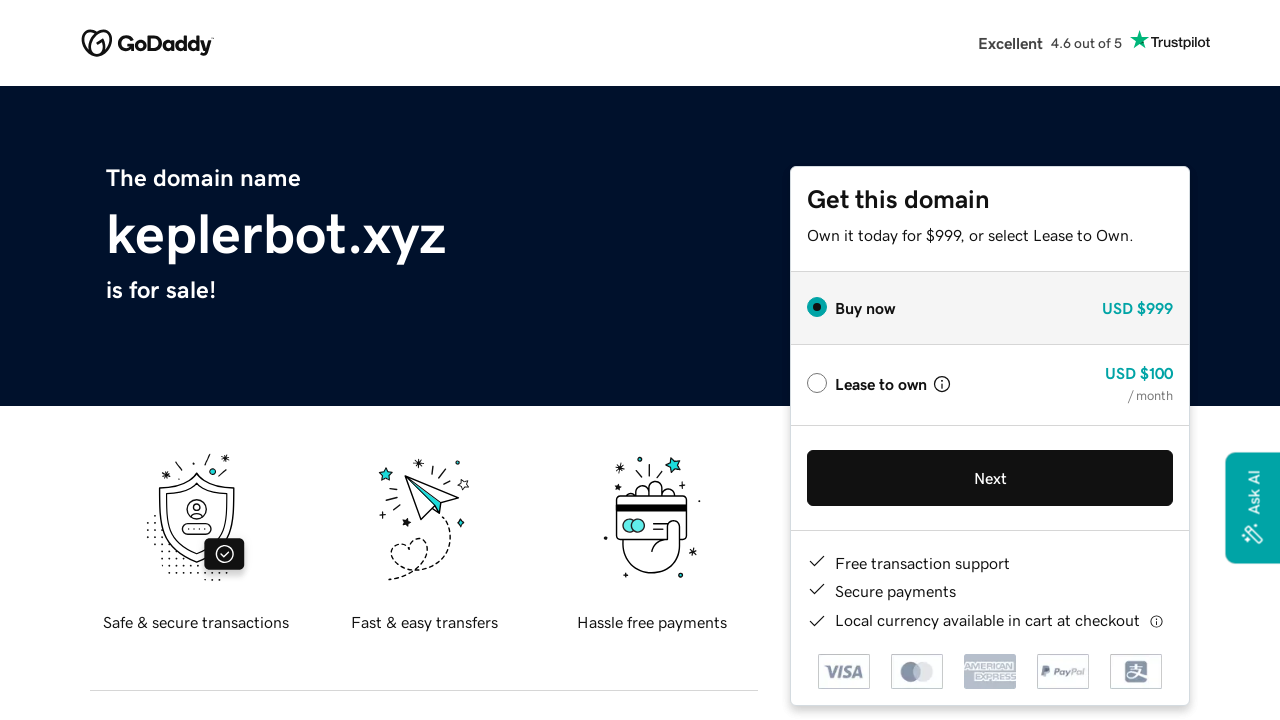

Navigated to privacy policy page at https://keplerbot.xyz/legal/privacy-policy
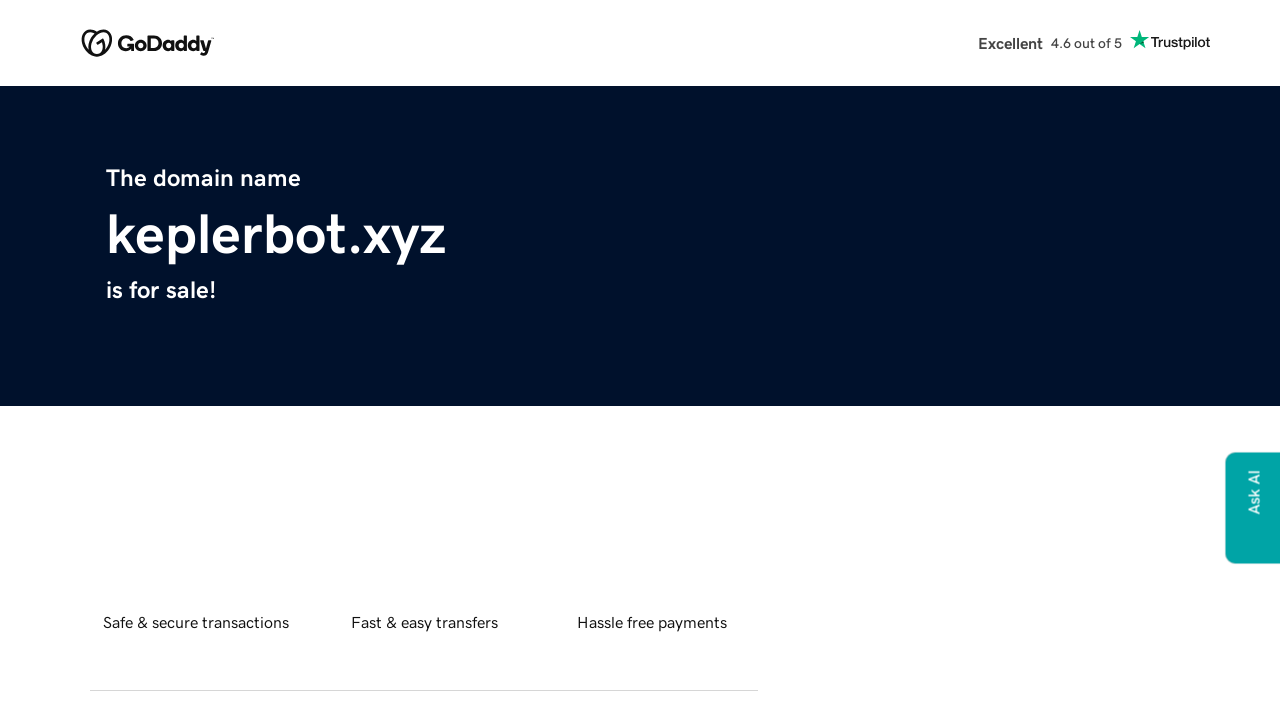

Privacy policy page body element loaded successfully
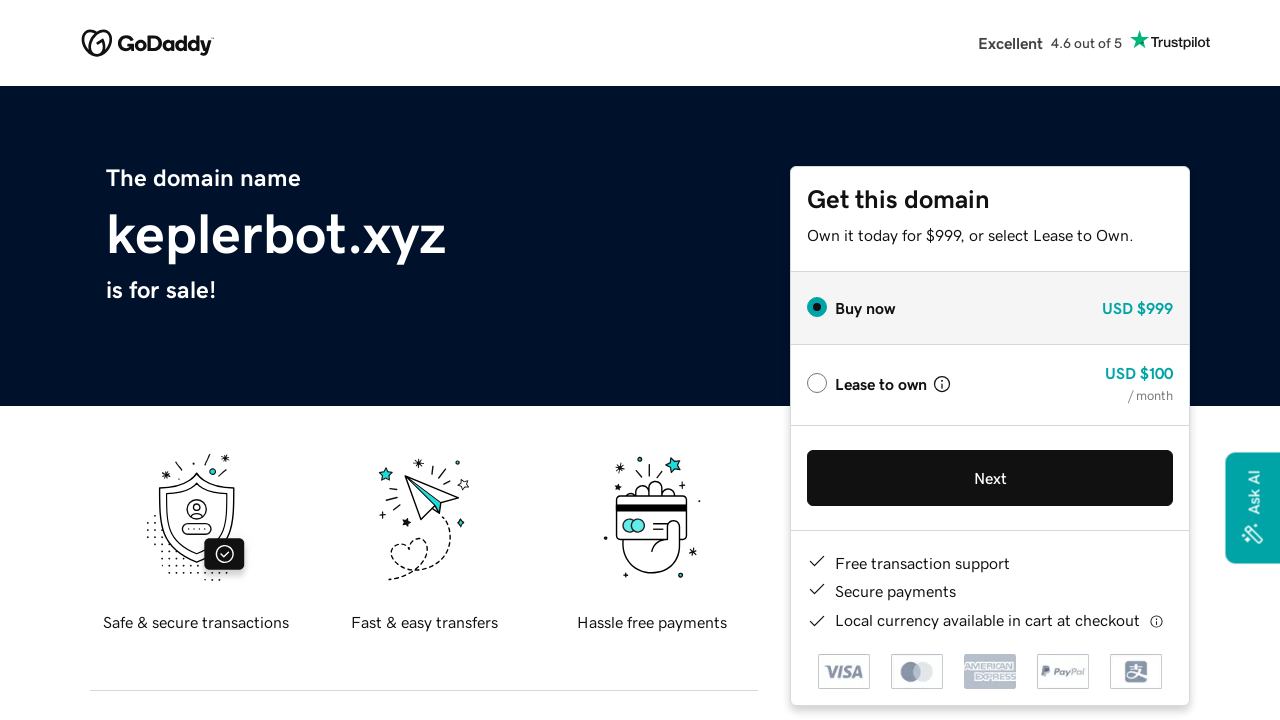

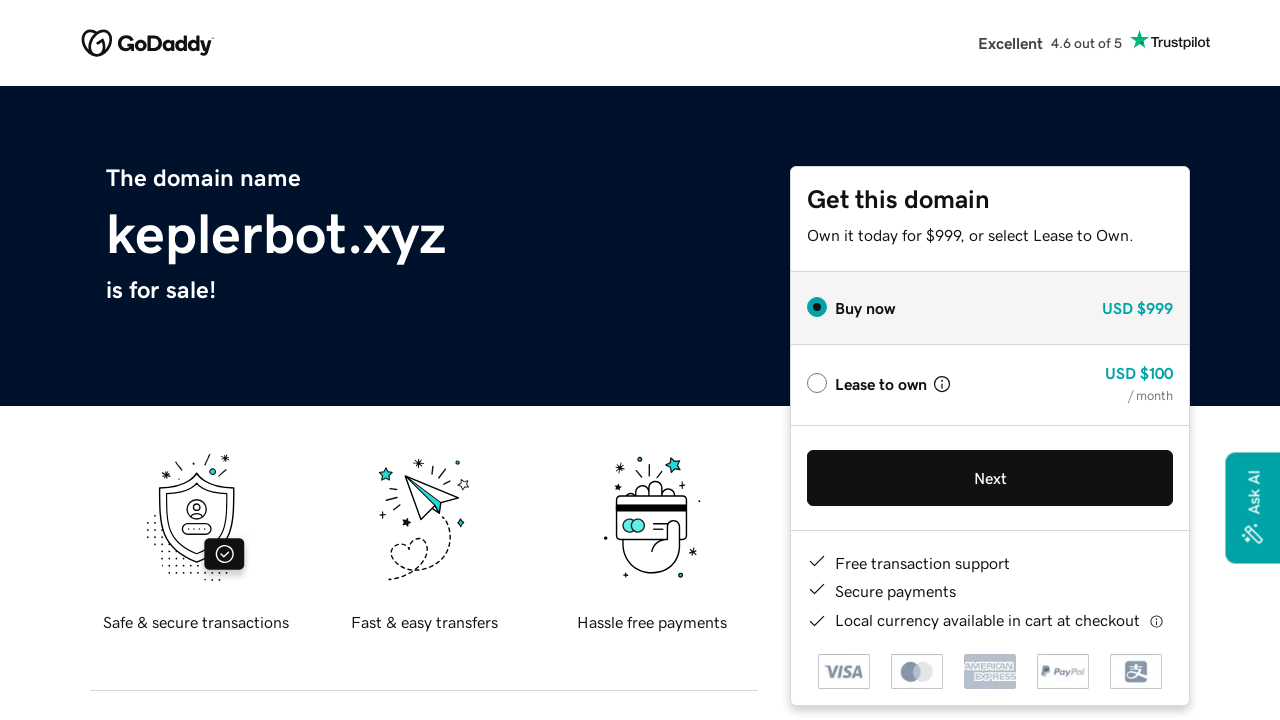